Tests GitHub signup form validation by entering a short password and verifying the error message is displayed

Starting URL: https://github.com/join

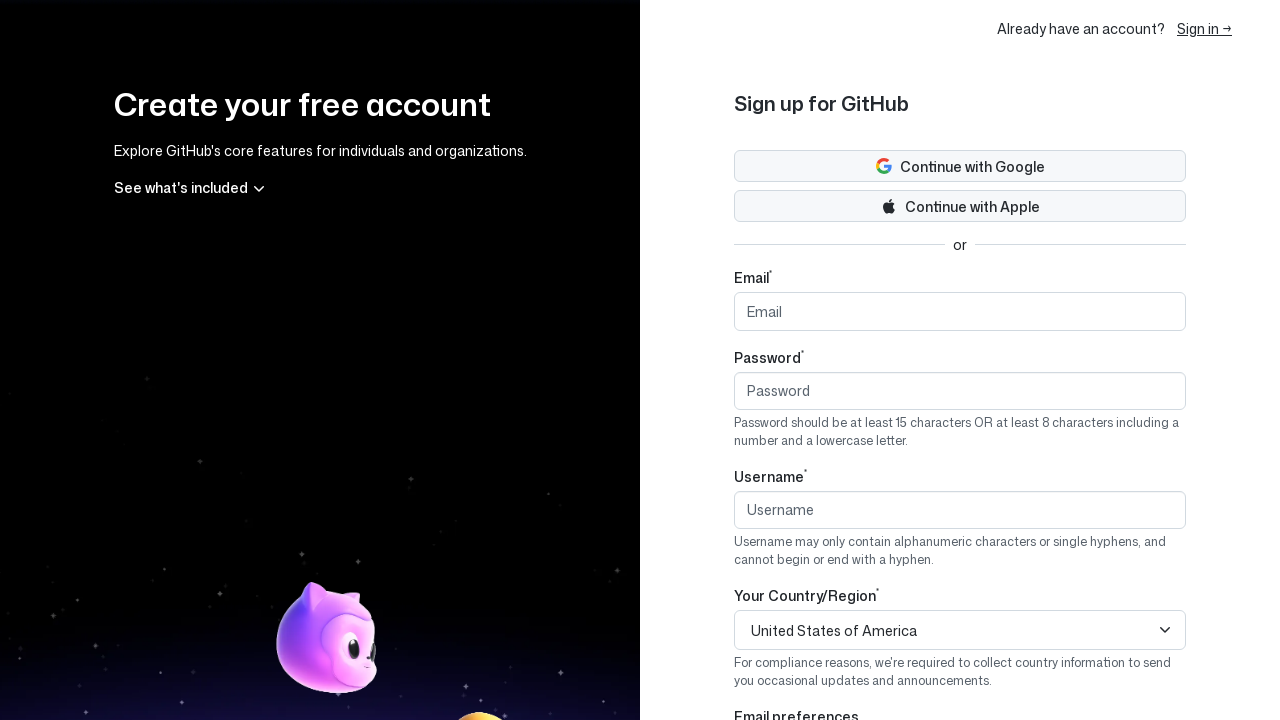

Filled password field with short password 'qwe' on input[name='user[password]']
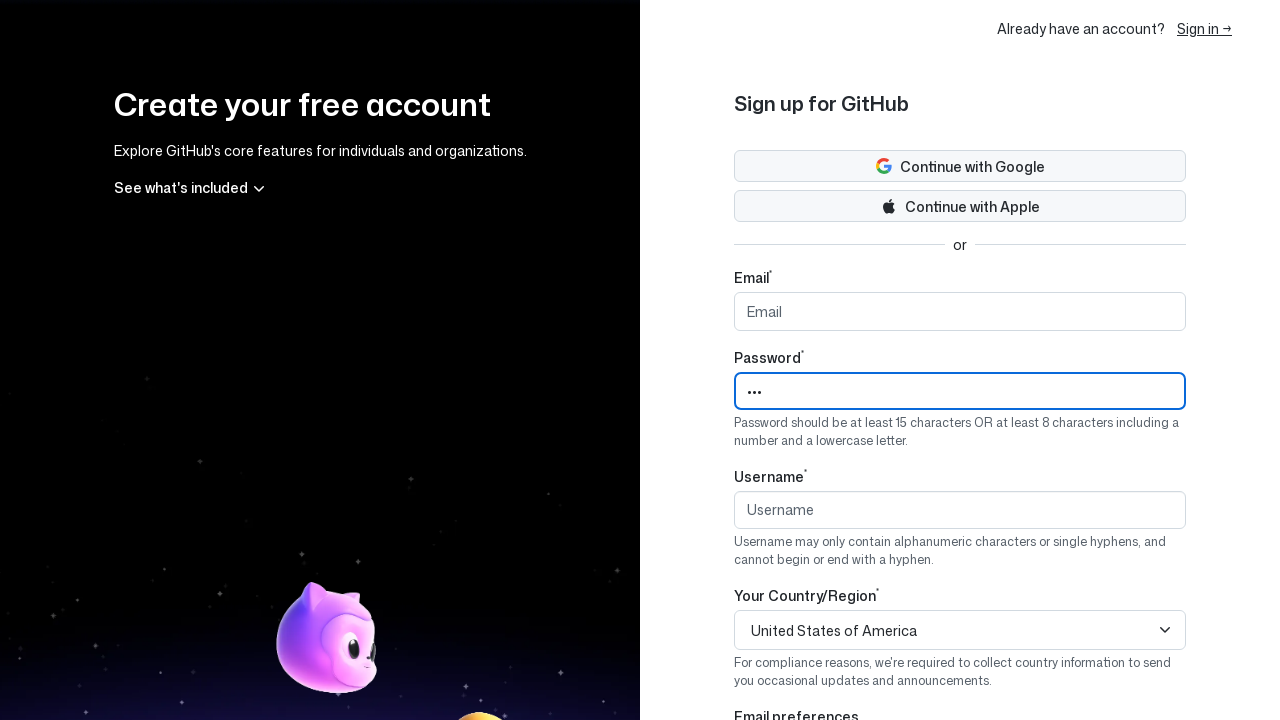

Clicked body to trigger password validation at (640, 360) on body
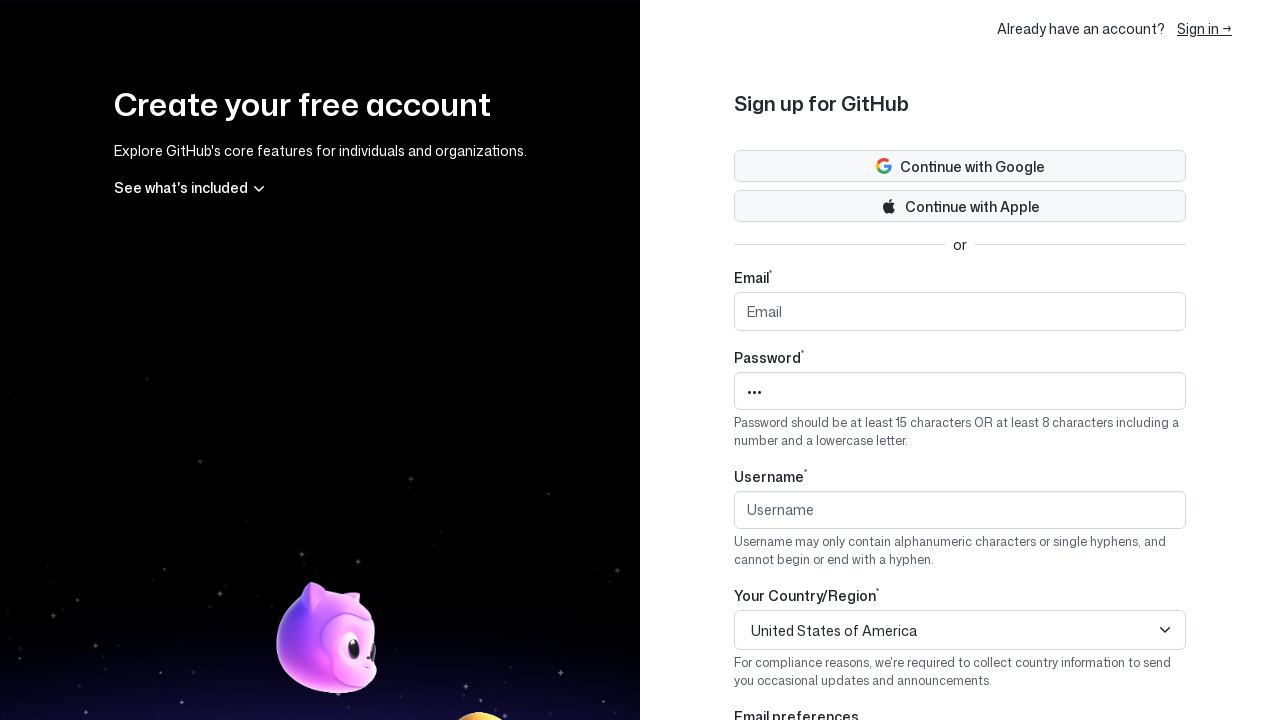

Verified error message 'Password is too short' is displayed
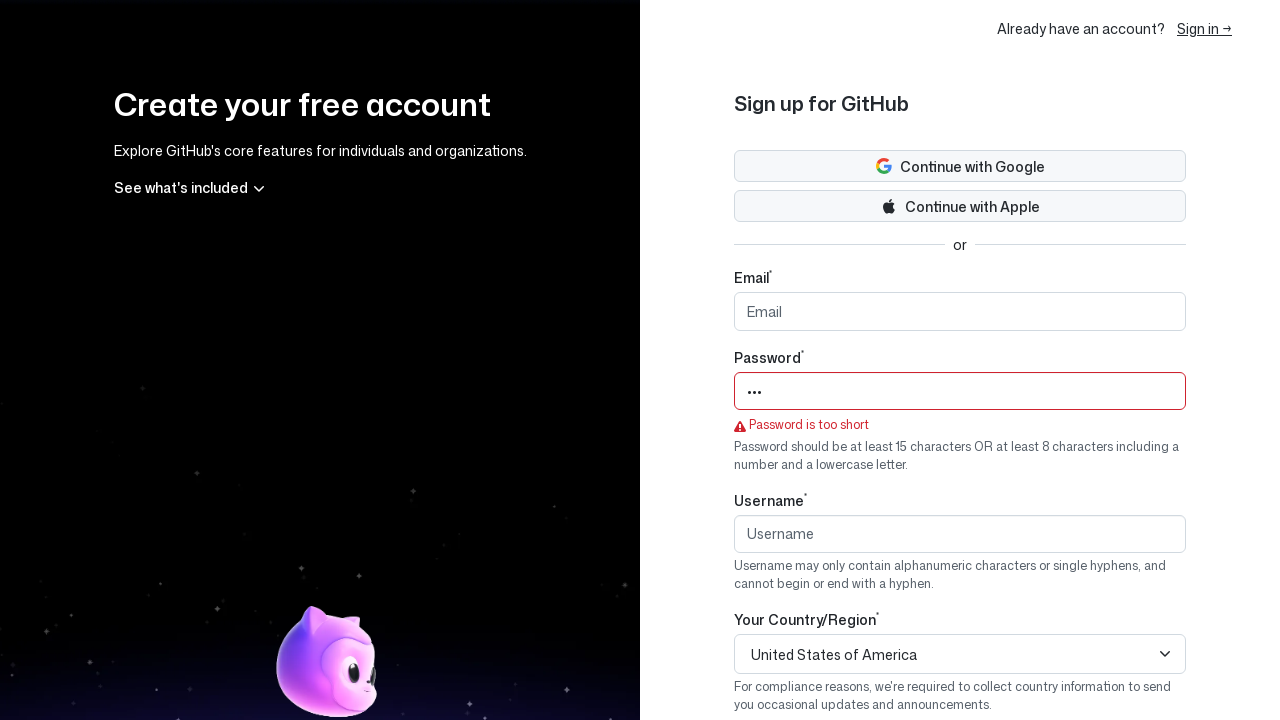

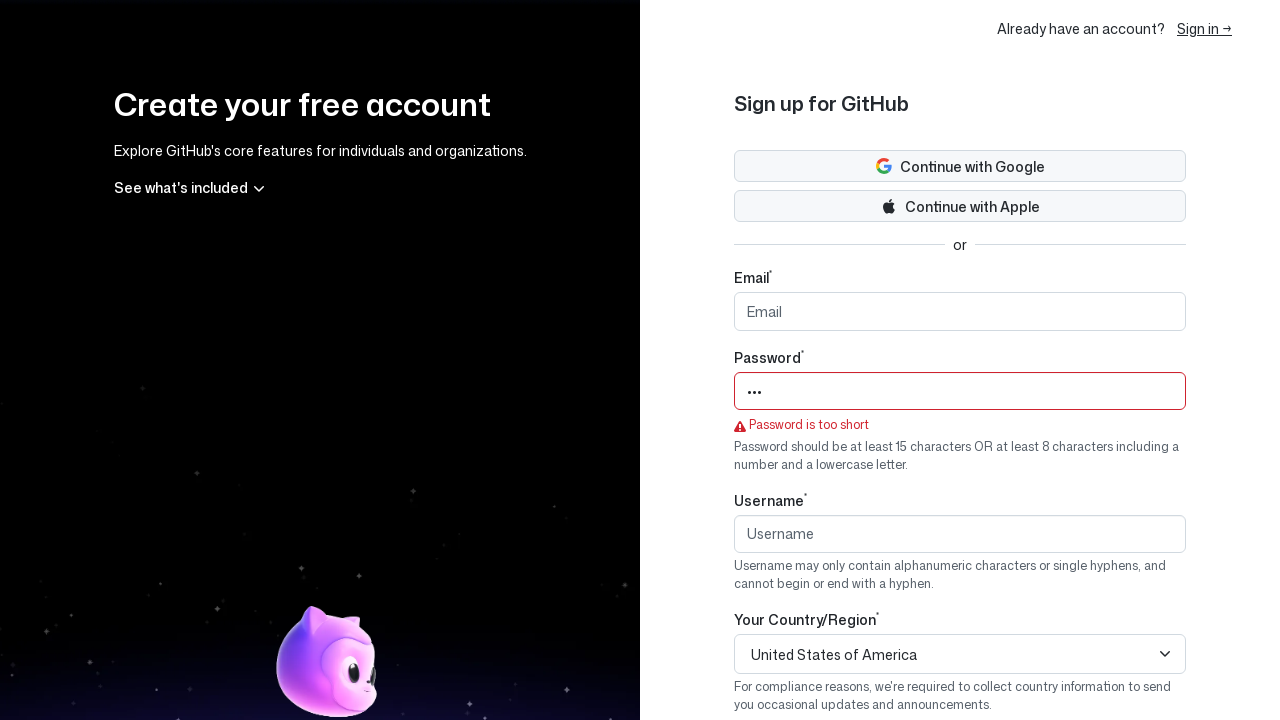